Navigates to W3Schools HTML tables page and interacts with the example table to verify table elements are present

Starting URL: https://www.w3schools.com/html/html_tables.asp

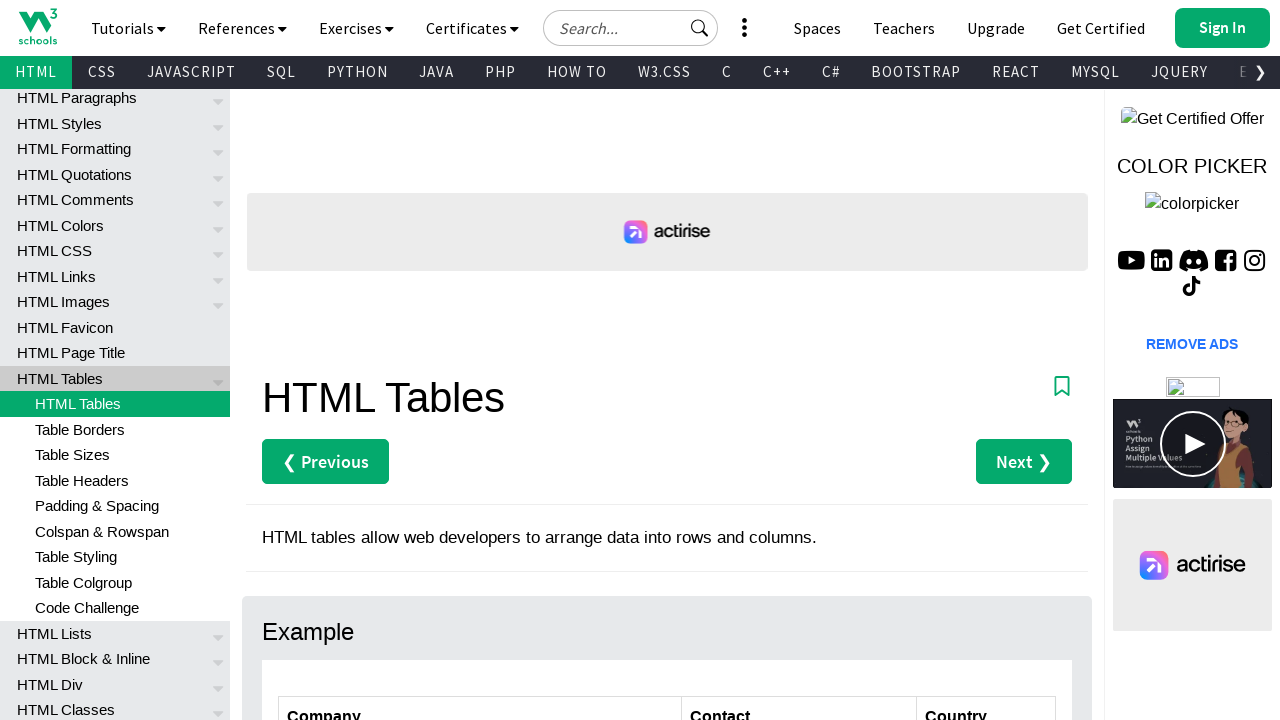

Navigated to W3Schools HTML tables page
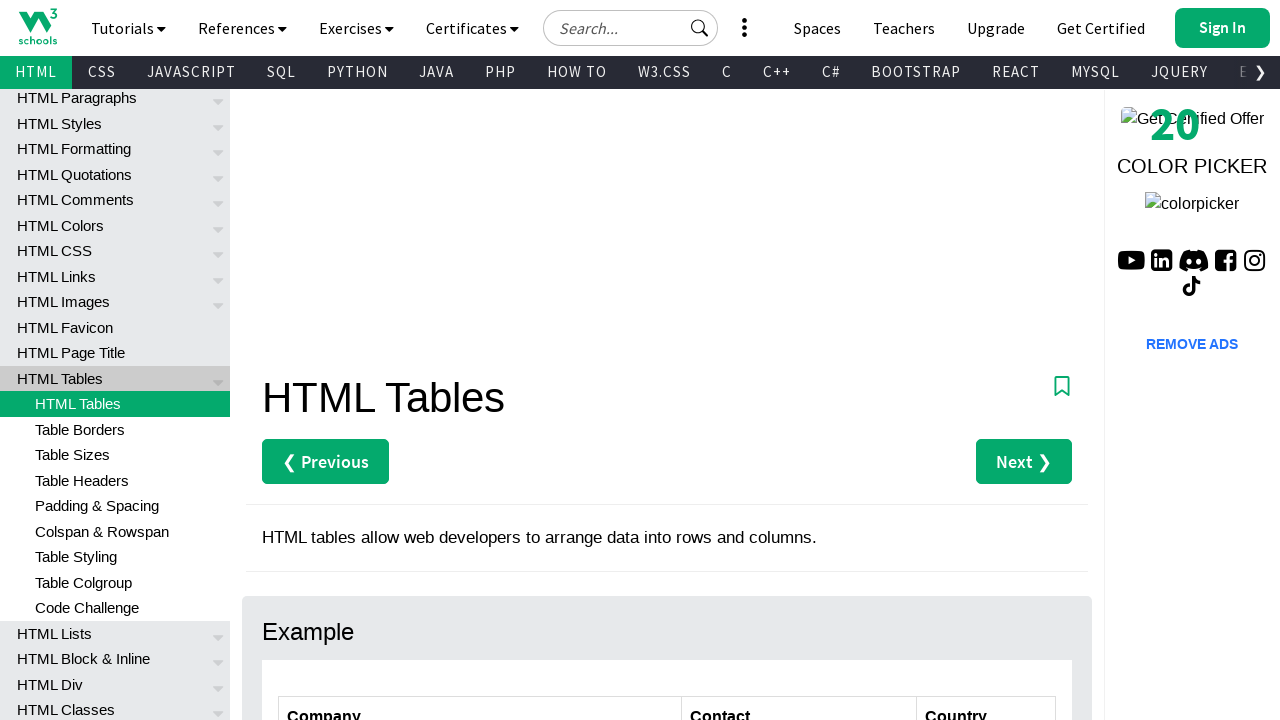

Customers table loaded successfully
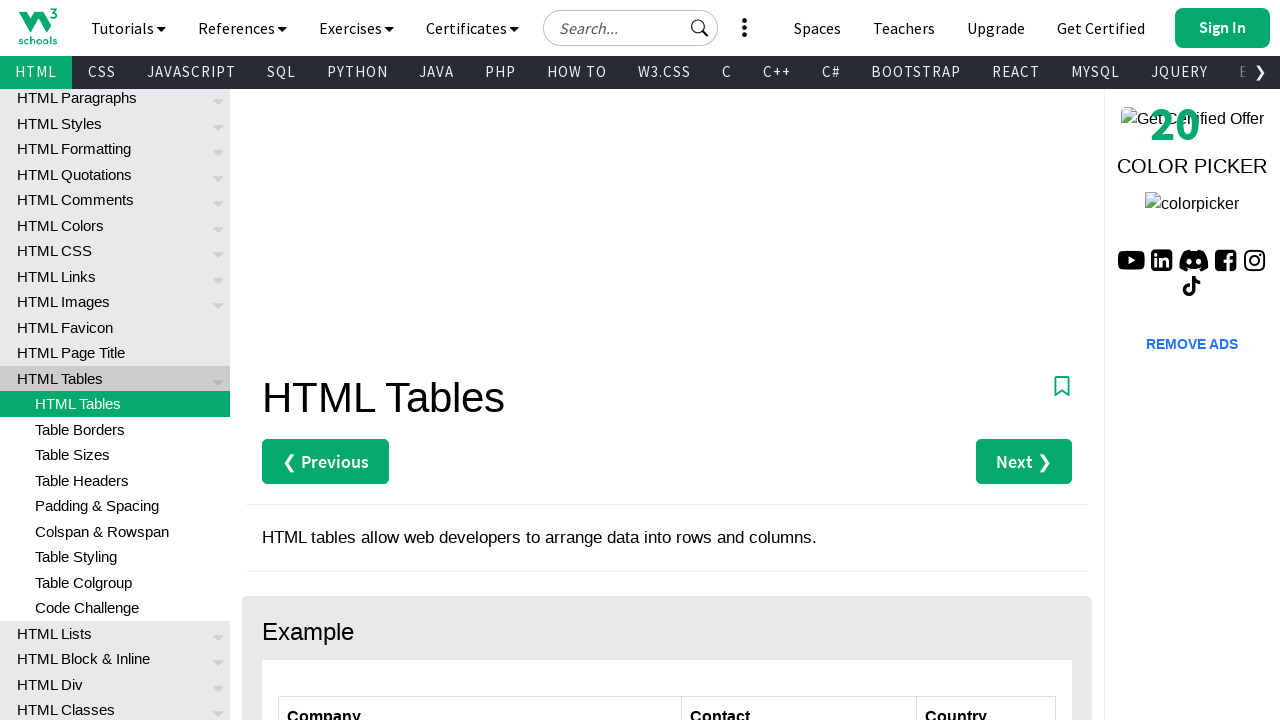

Located 7 table rows in customers table
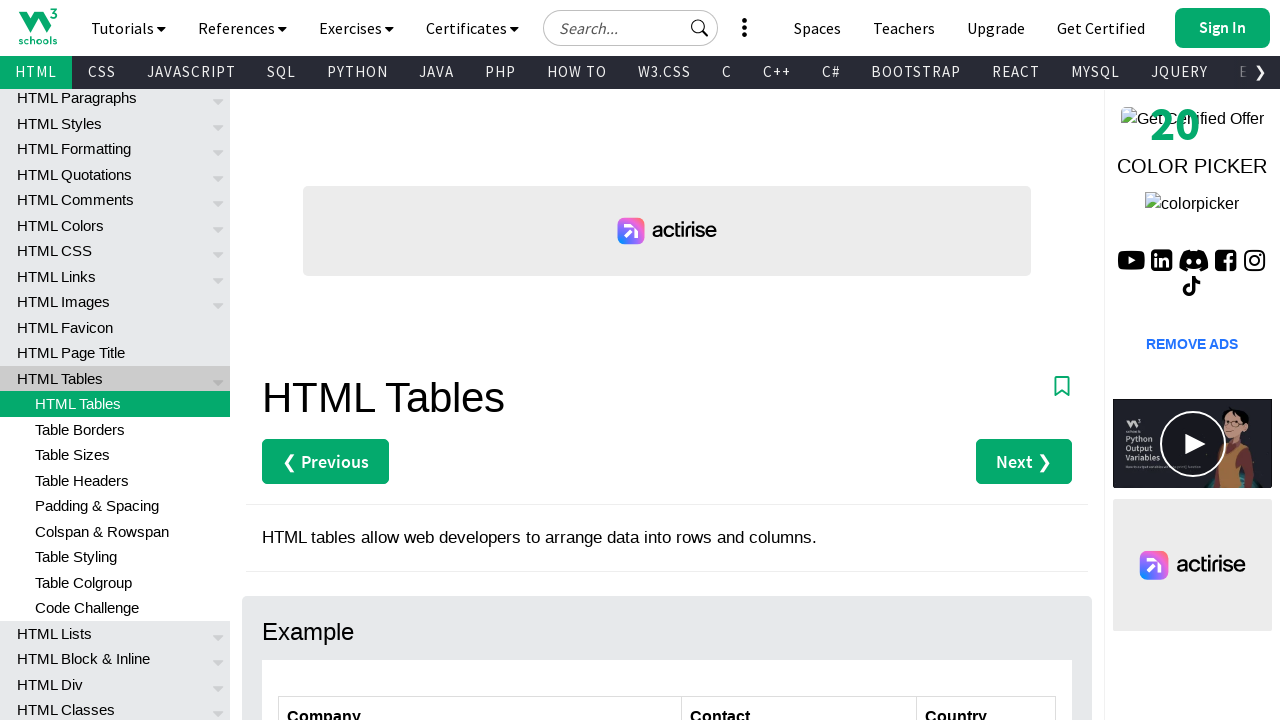

Located 3 table headers in customers table
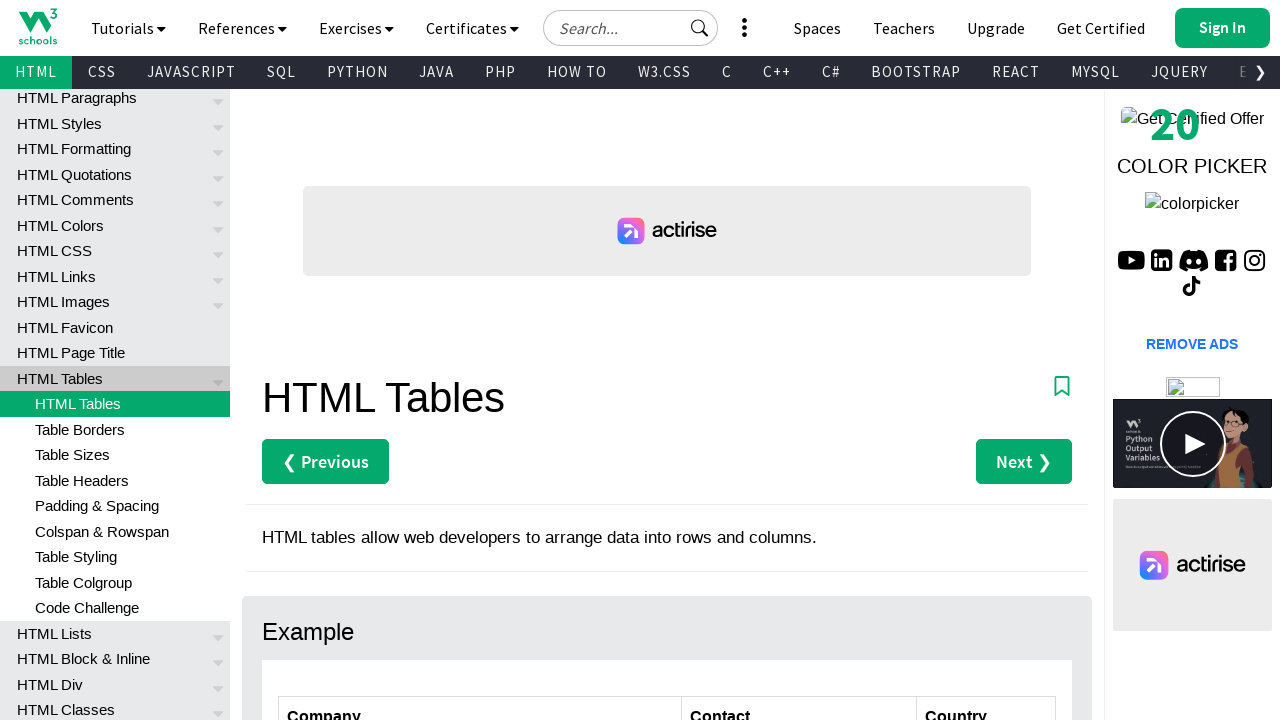

Located 21 total cells (headers and data) in customers table
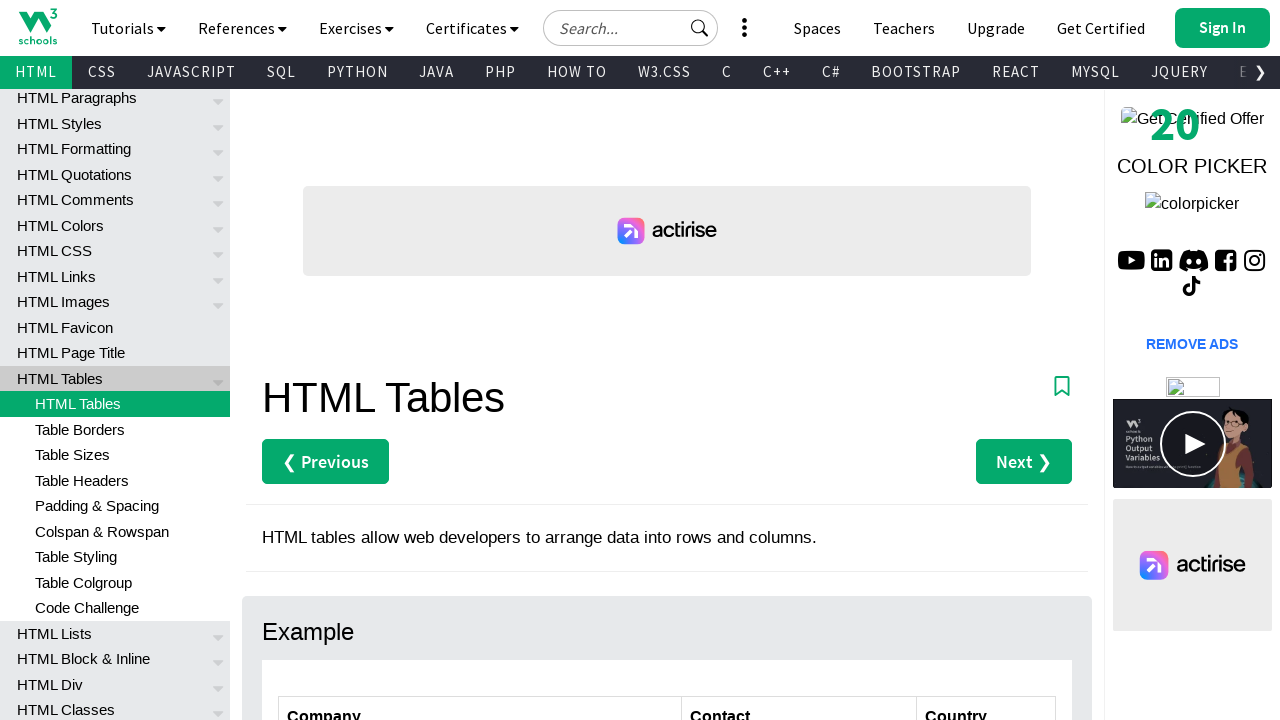

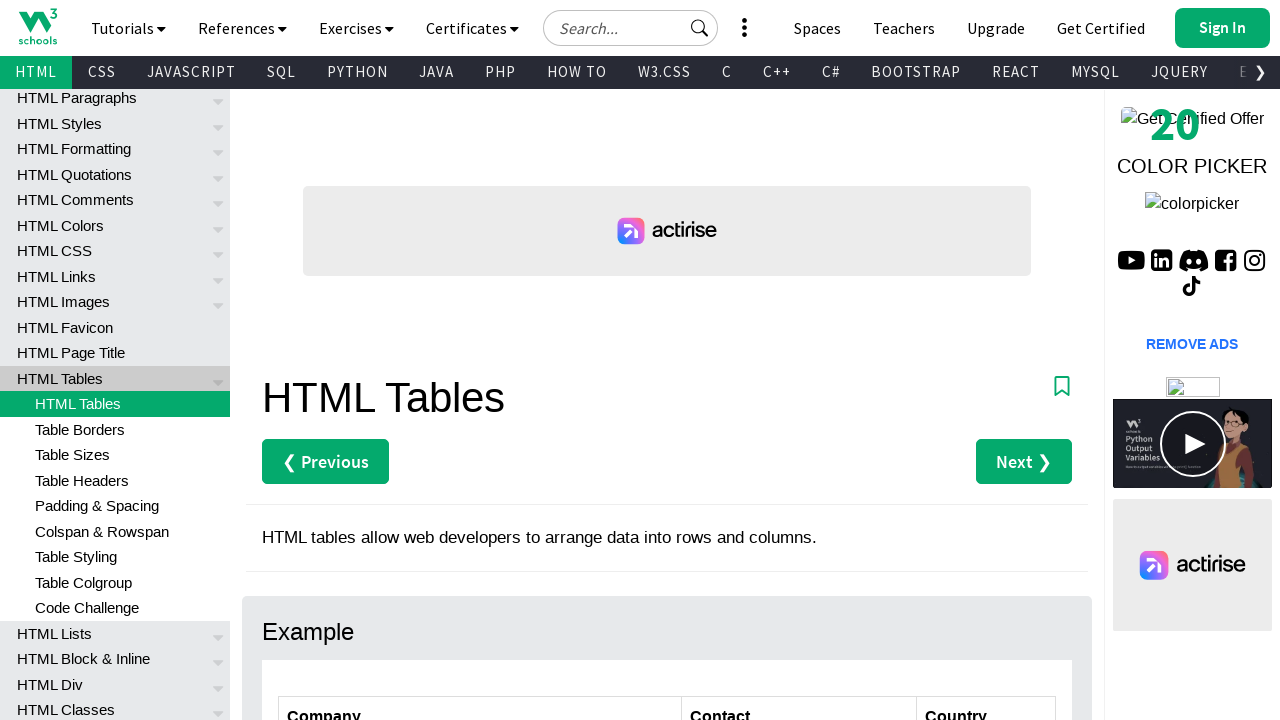